Navigates to a Vietnamese science news page to verify articles are displayed, then navigates to a learning materials site and creates a personal note by filling in the title and content fields.

Starting URL: https://vnexpress.net/khoa-hoc-cong-nghe

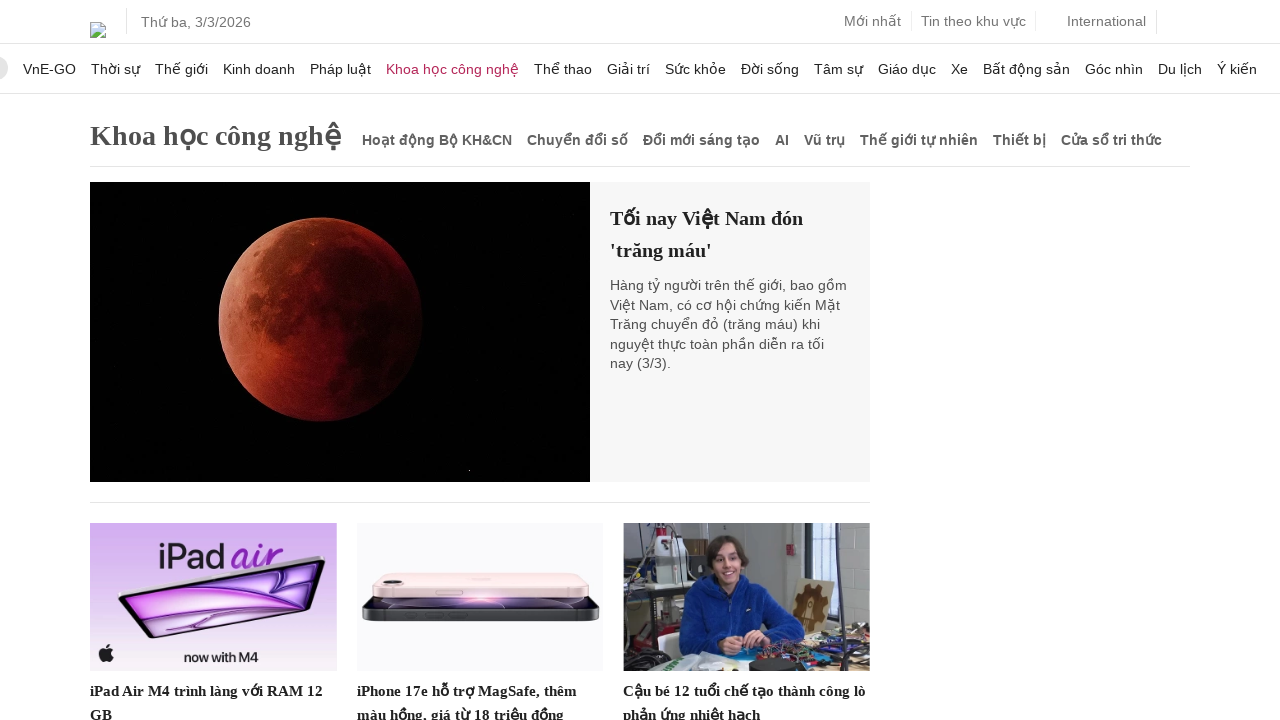

Navigated to Vietnamese science news page
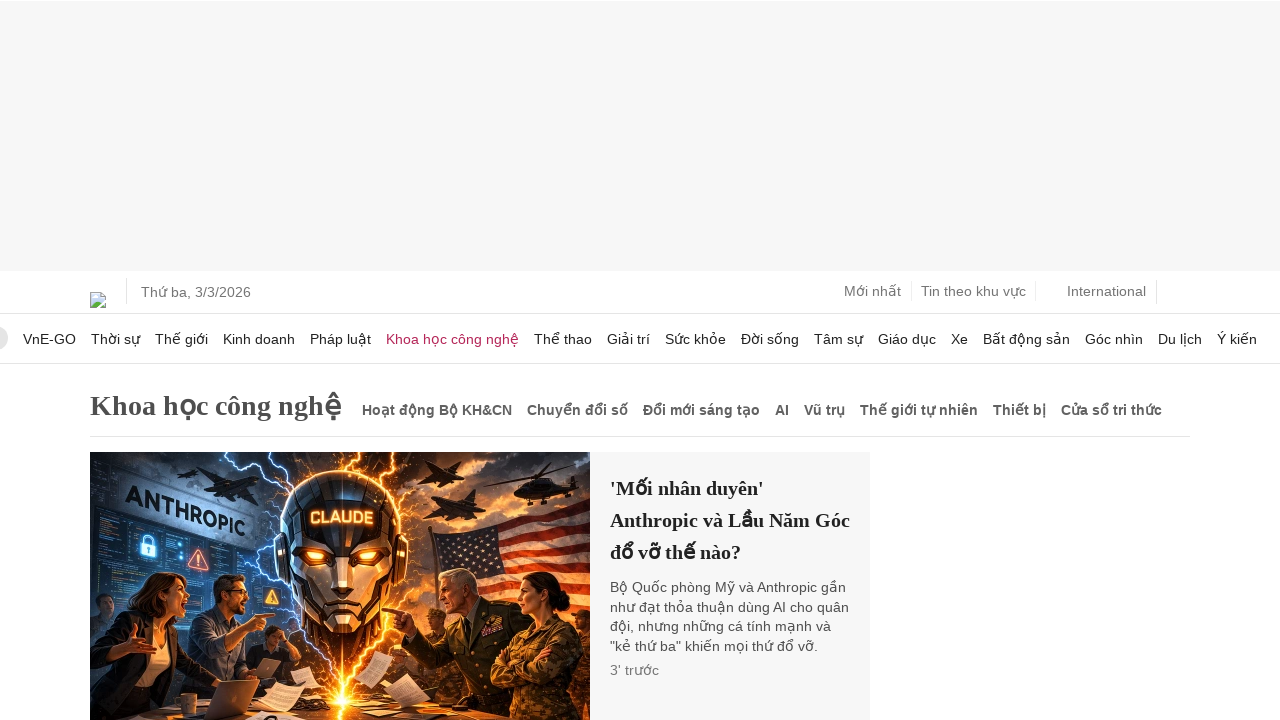

Science news articles loaded on the page
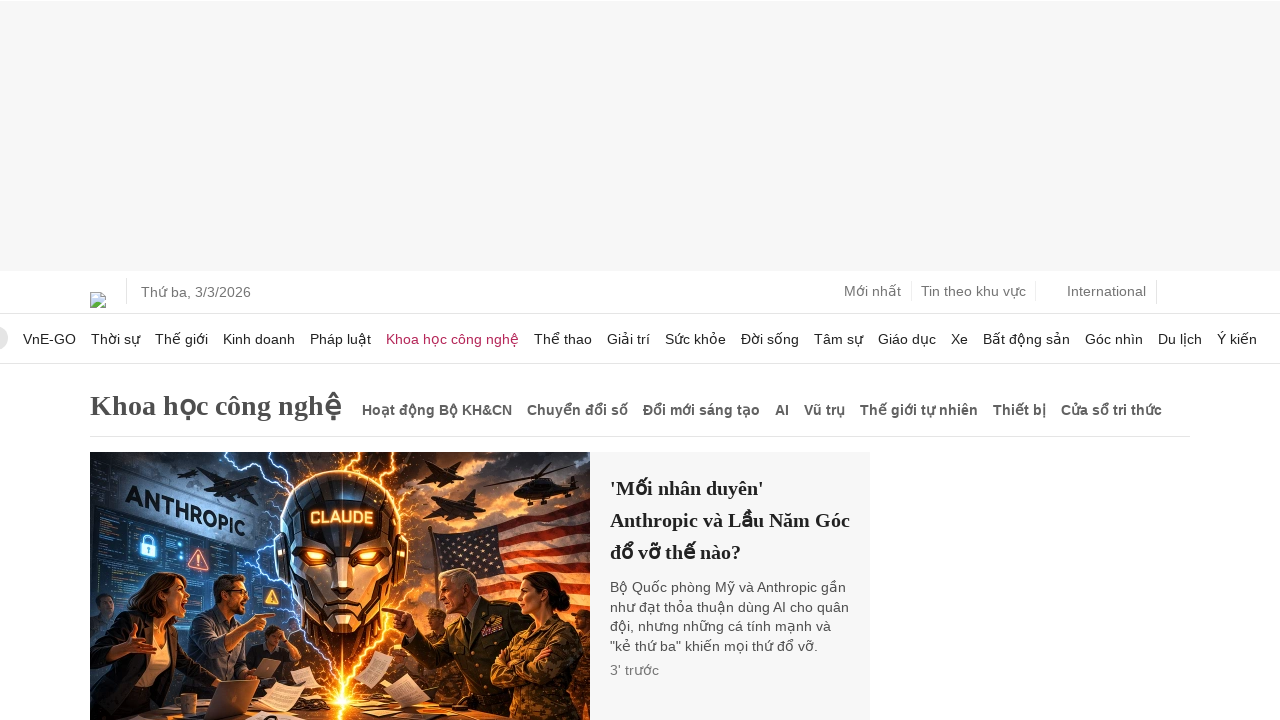

Verified 43 science articles are displayed
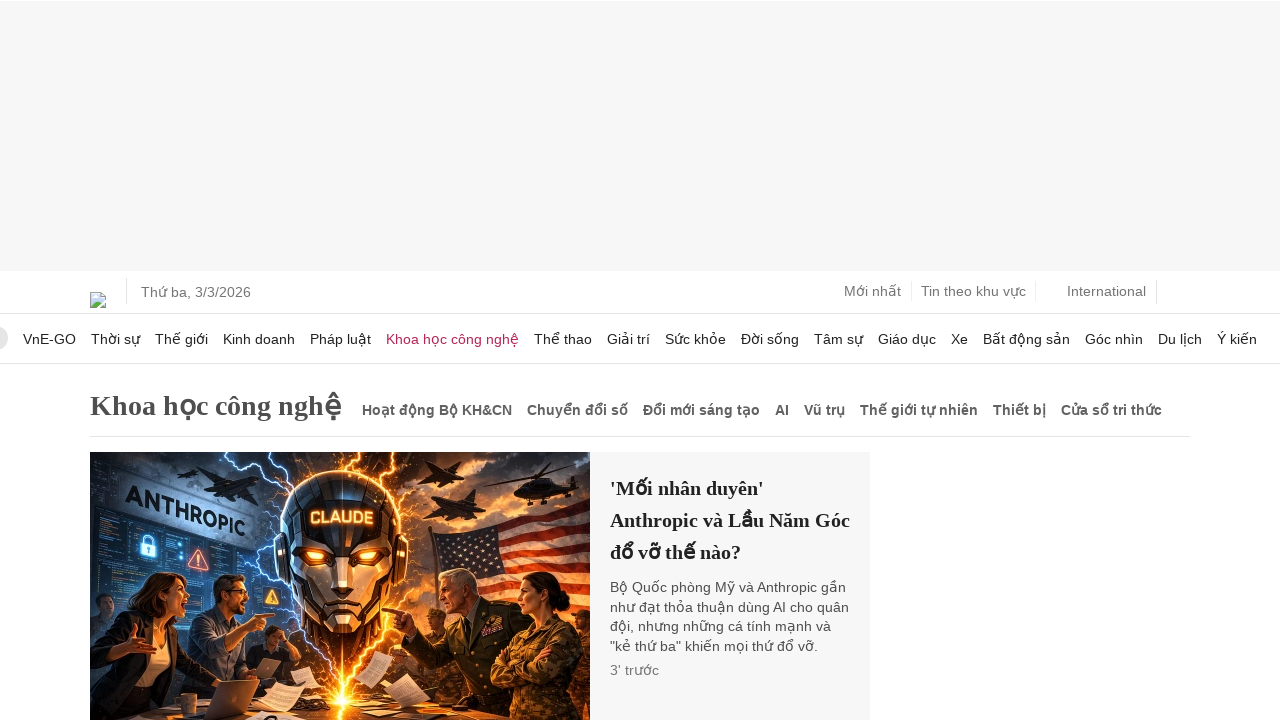

Navigated to learning materials site
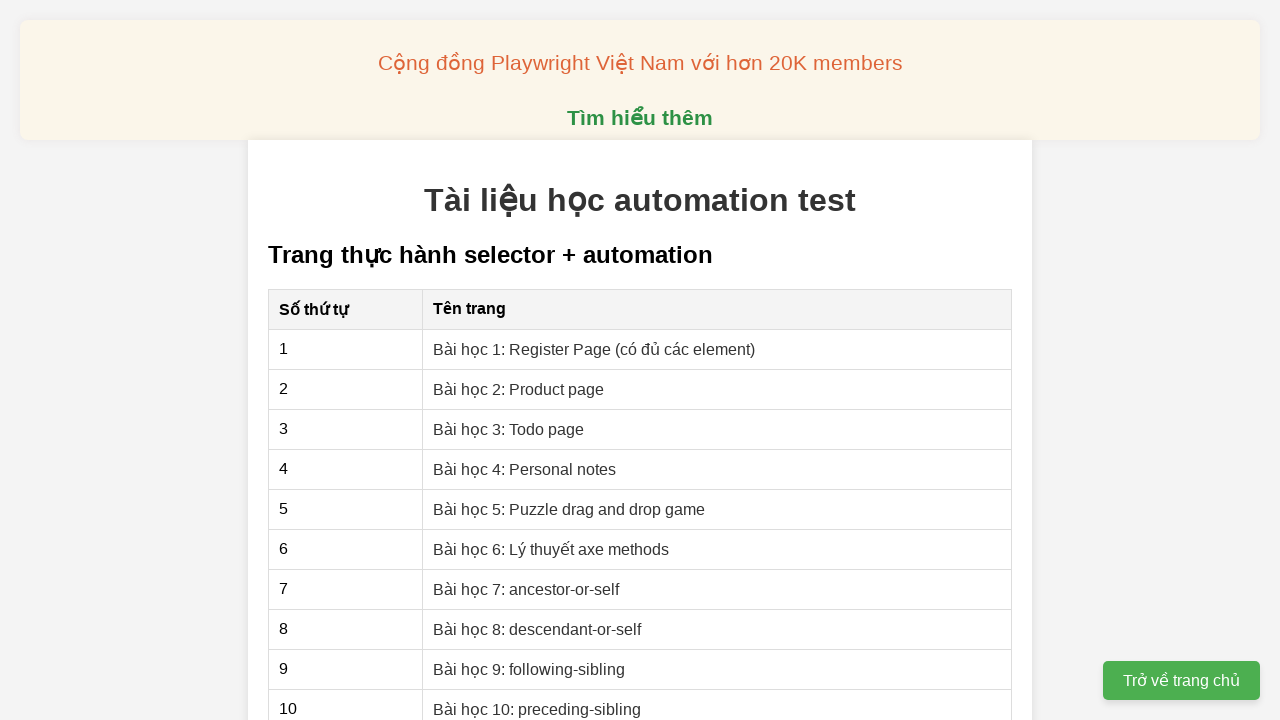

Clicked on Personal notes lesson link at (525, 469) on internal:role=link[name="Bài học 4: Personal notes"i]
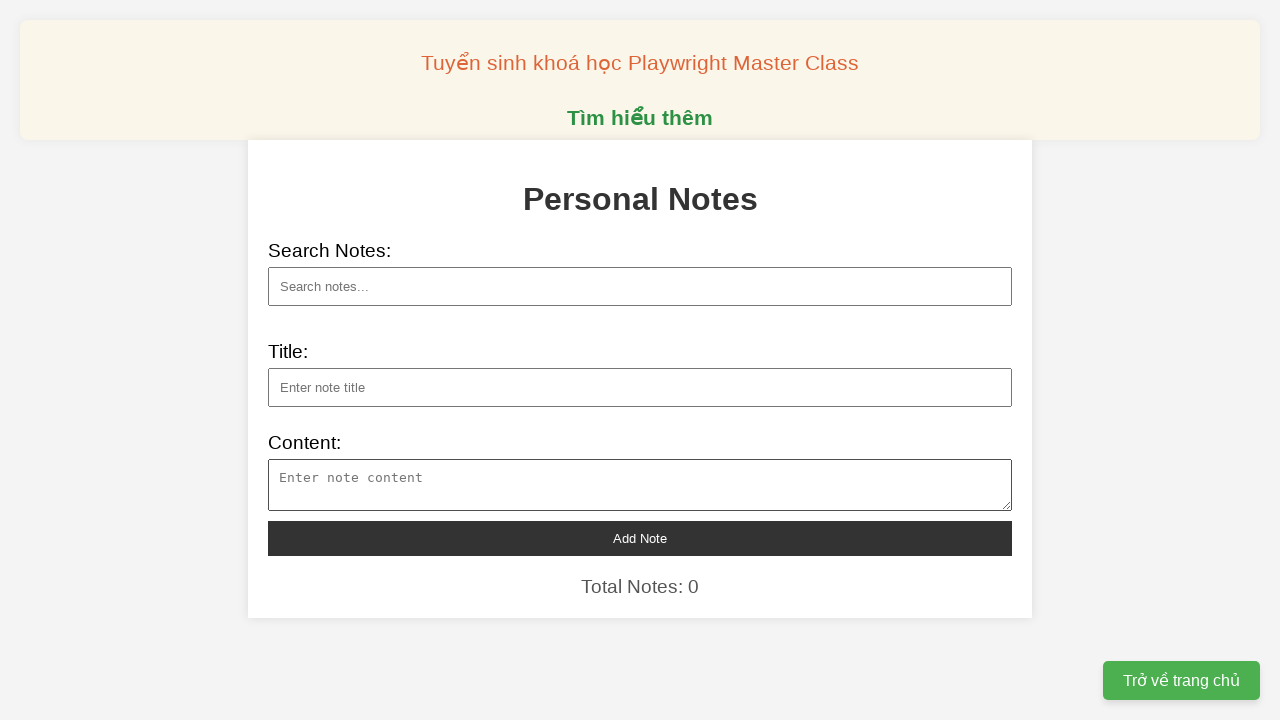

Filled personal note title with 'Khám phá khoa học mới nhất' on #note-title
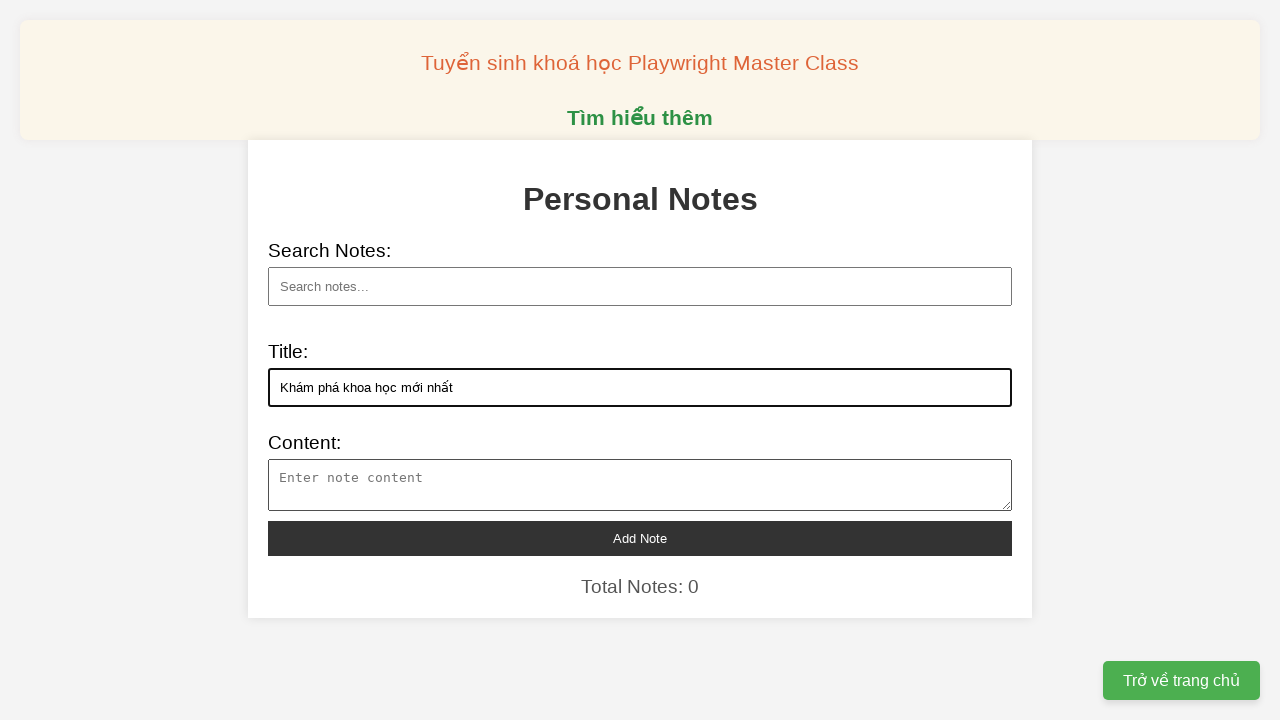

Filled personal note content with science and technology progress text on #note-content
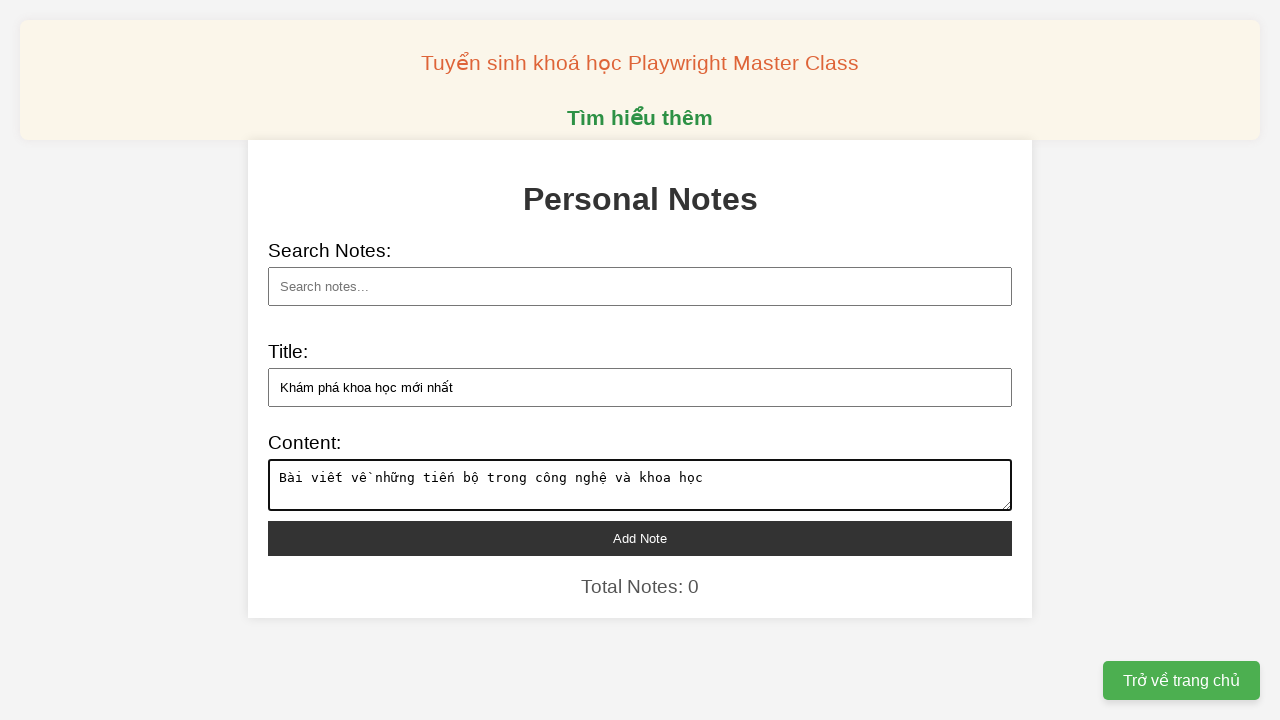

Clicked add note button to create the personal note at (640, 538) on #add-note
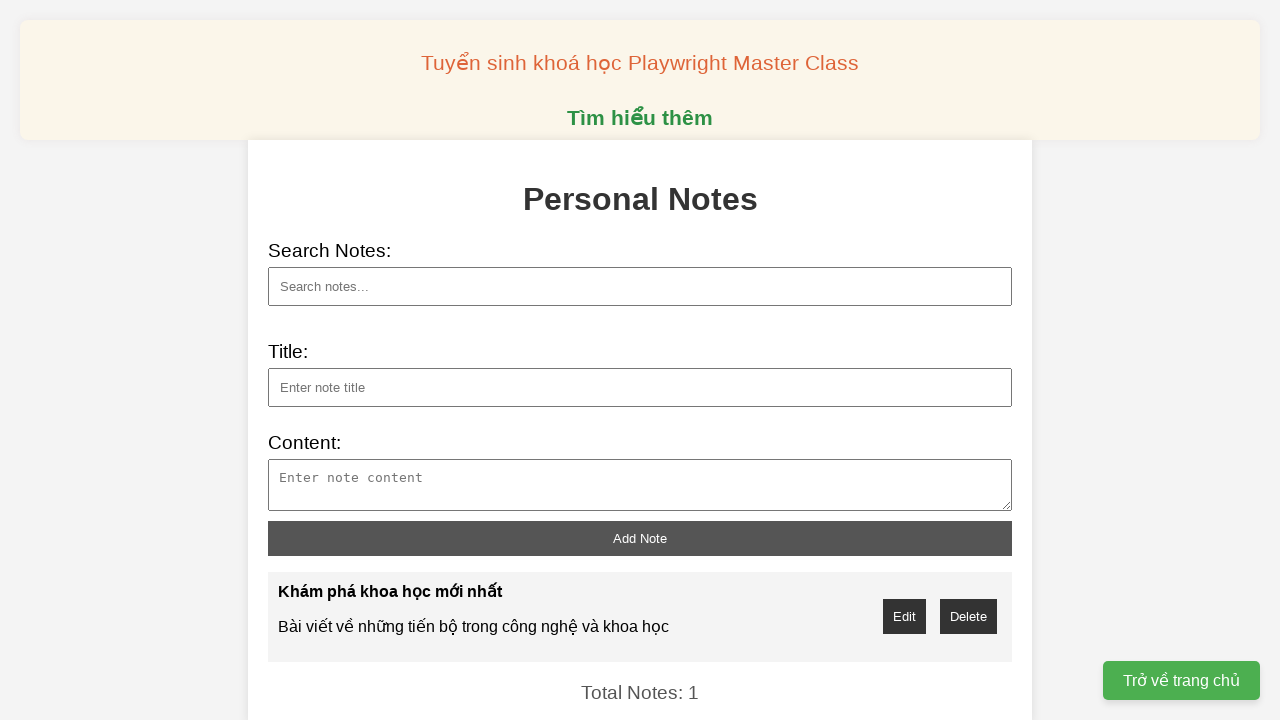

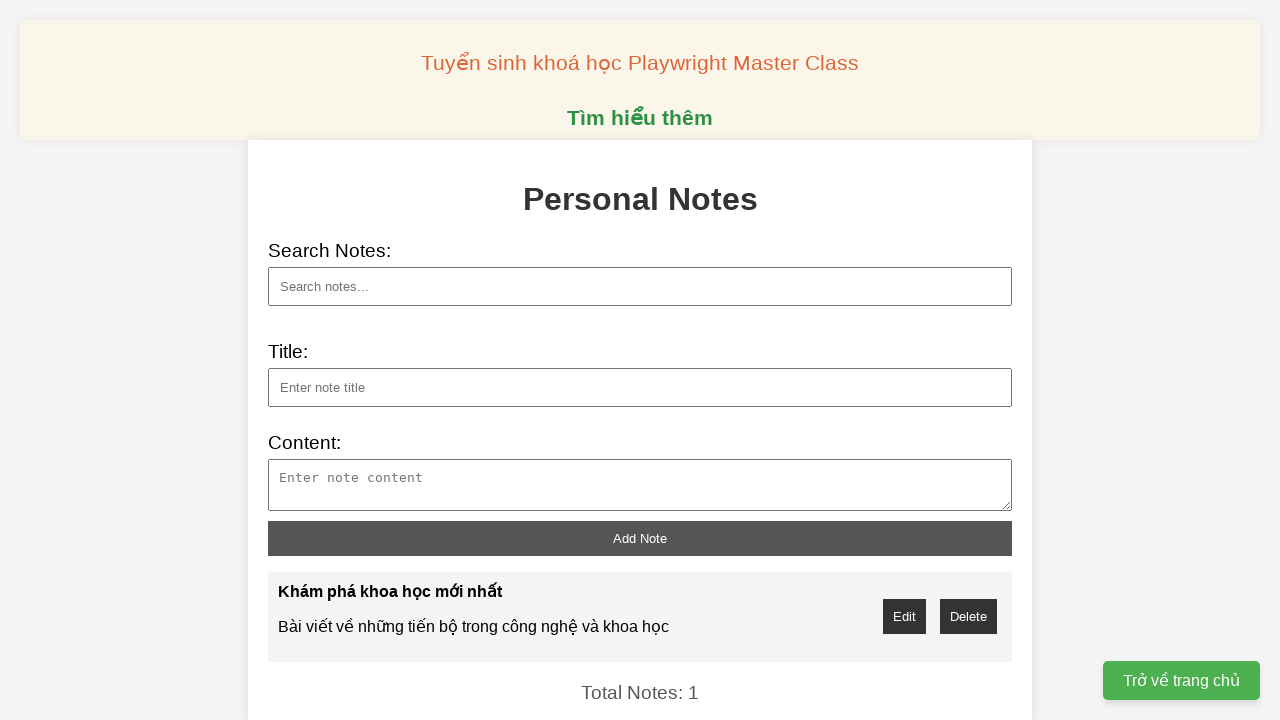